Tests different types of JavaScript popup dialogs (alert, confirm, and prompt) by triggering them and handling their interactions

Starting URL: https://chandanachaitanya.github.io/selenium-practice-site/?languages=Java&enterText=

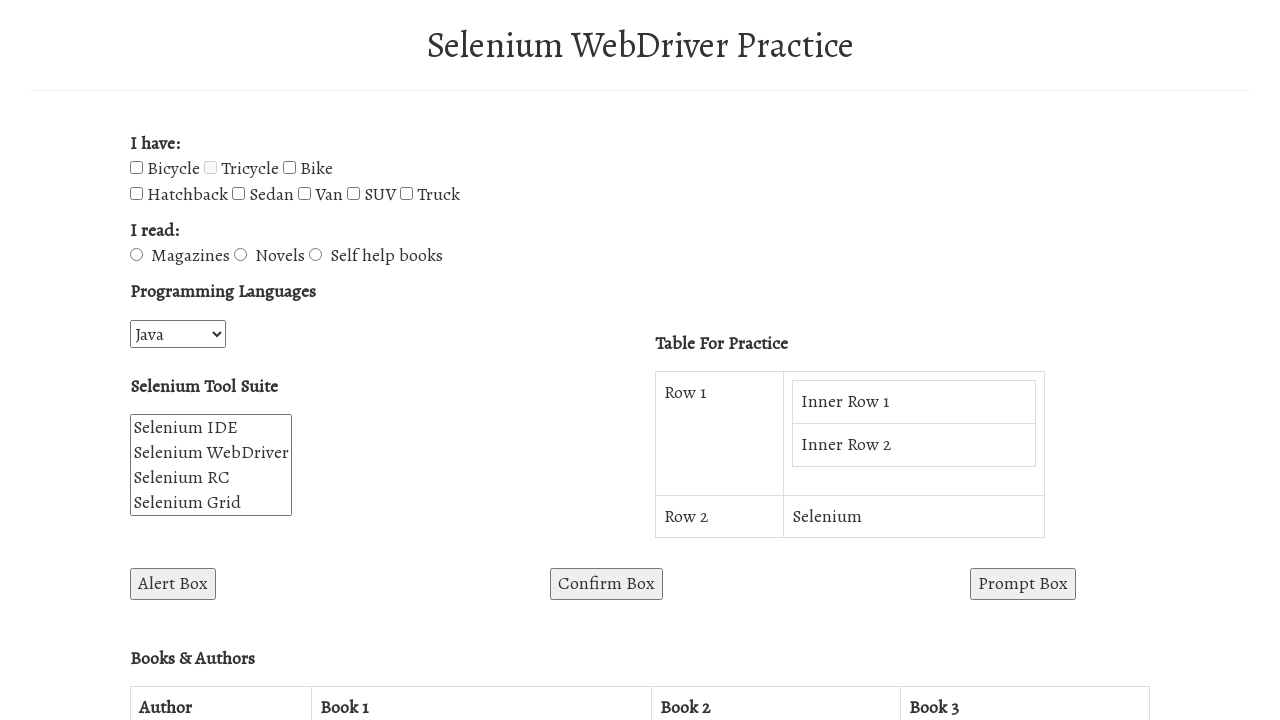

Clicked alert box button at (173, 584) on #alertBox
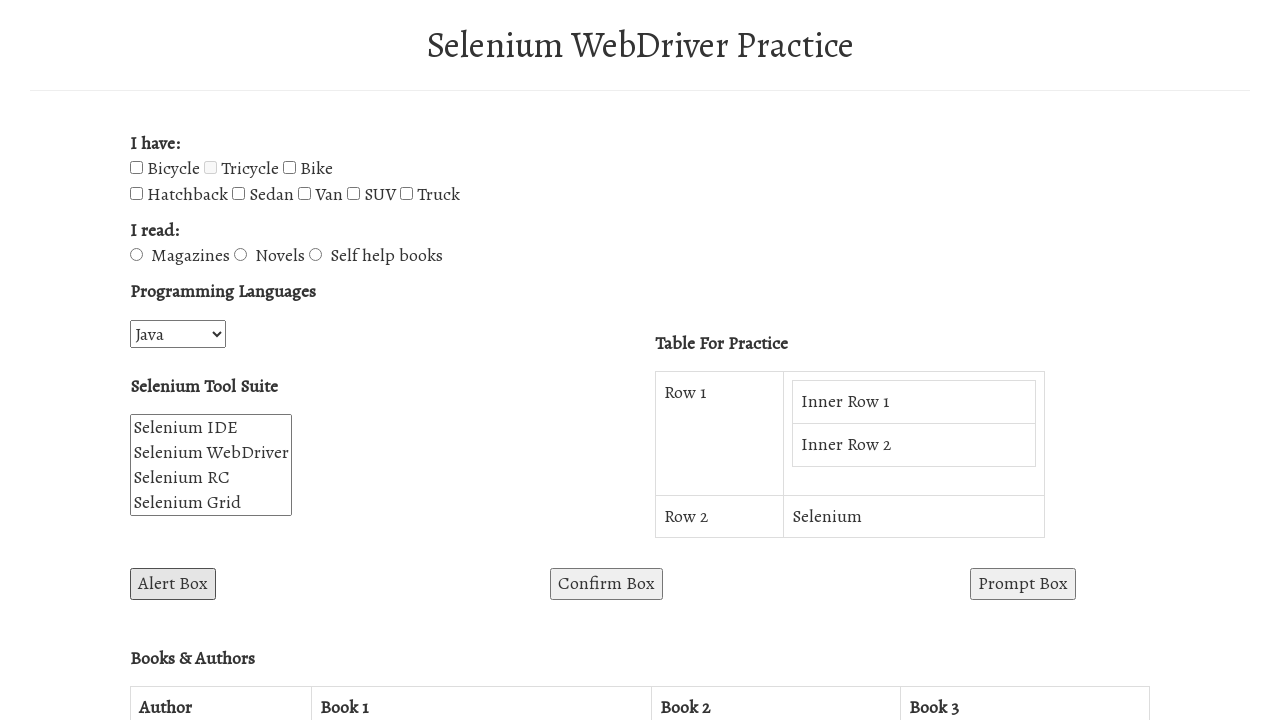

Set up dialog handler to accept alert
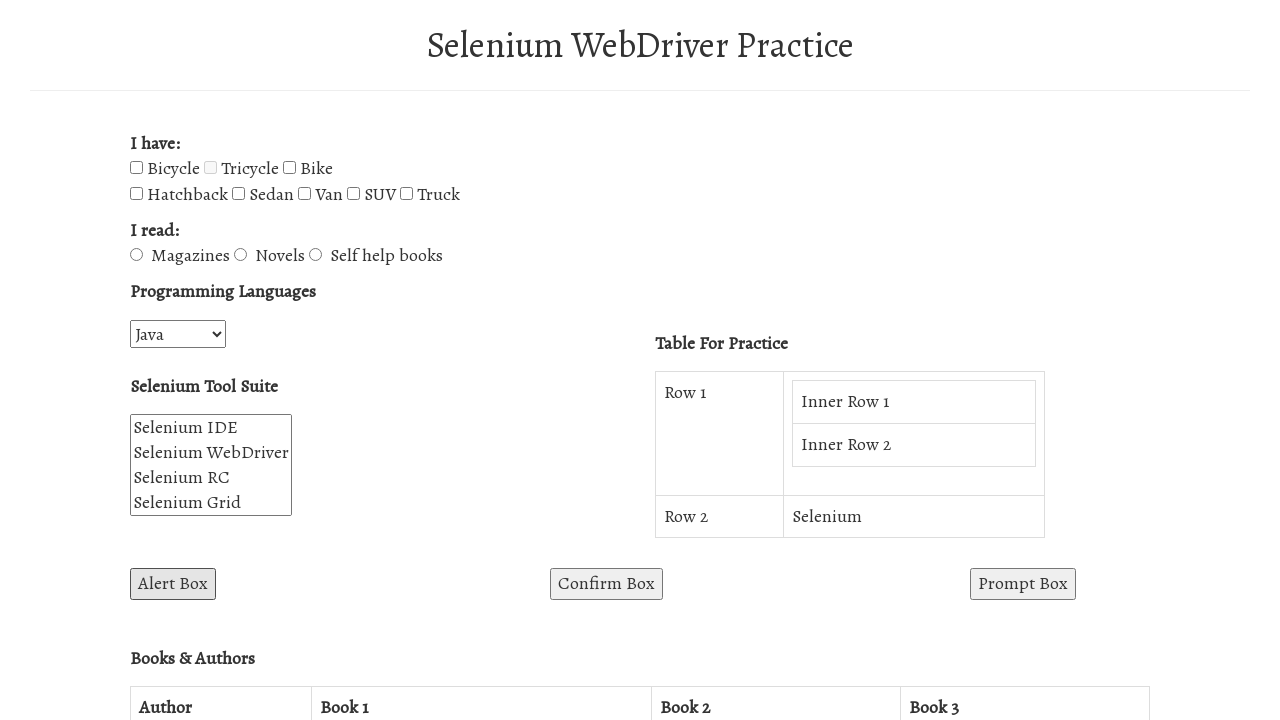

Waited 500ms for alert dialog to be handled
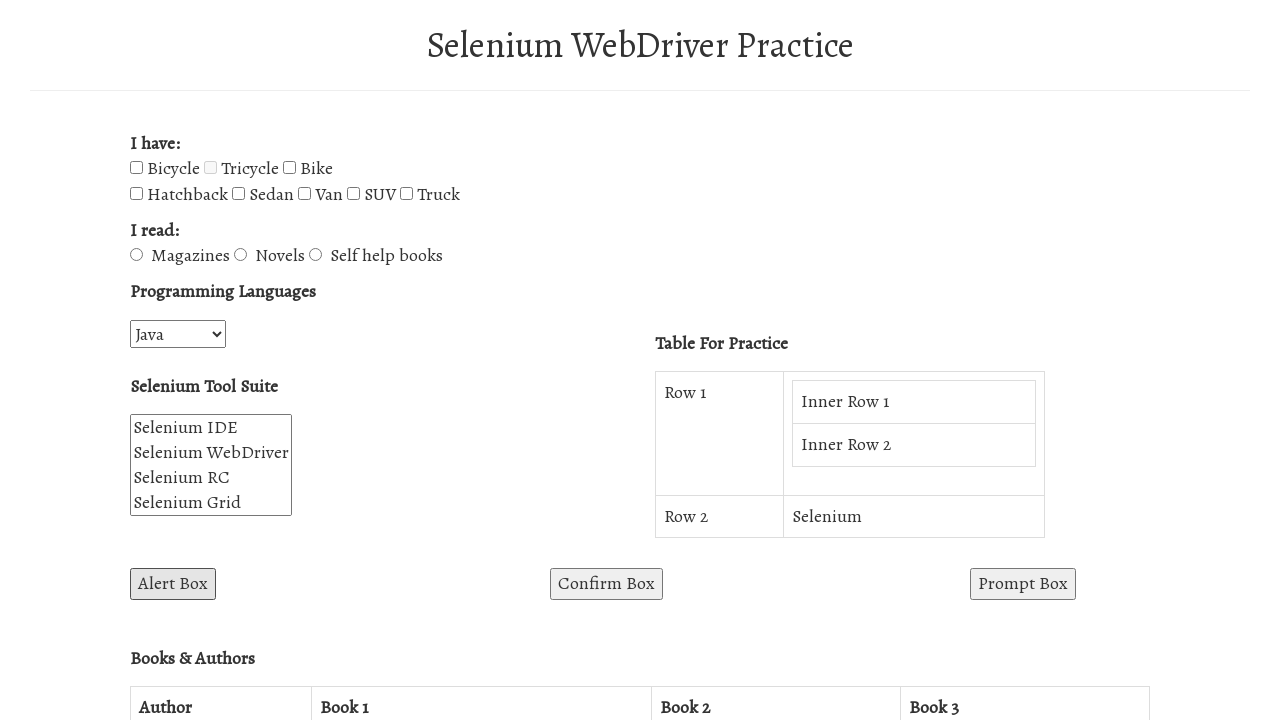

Clicked confirm box button at (606, 584) on #confirmBox
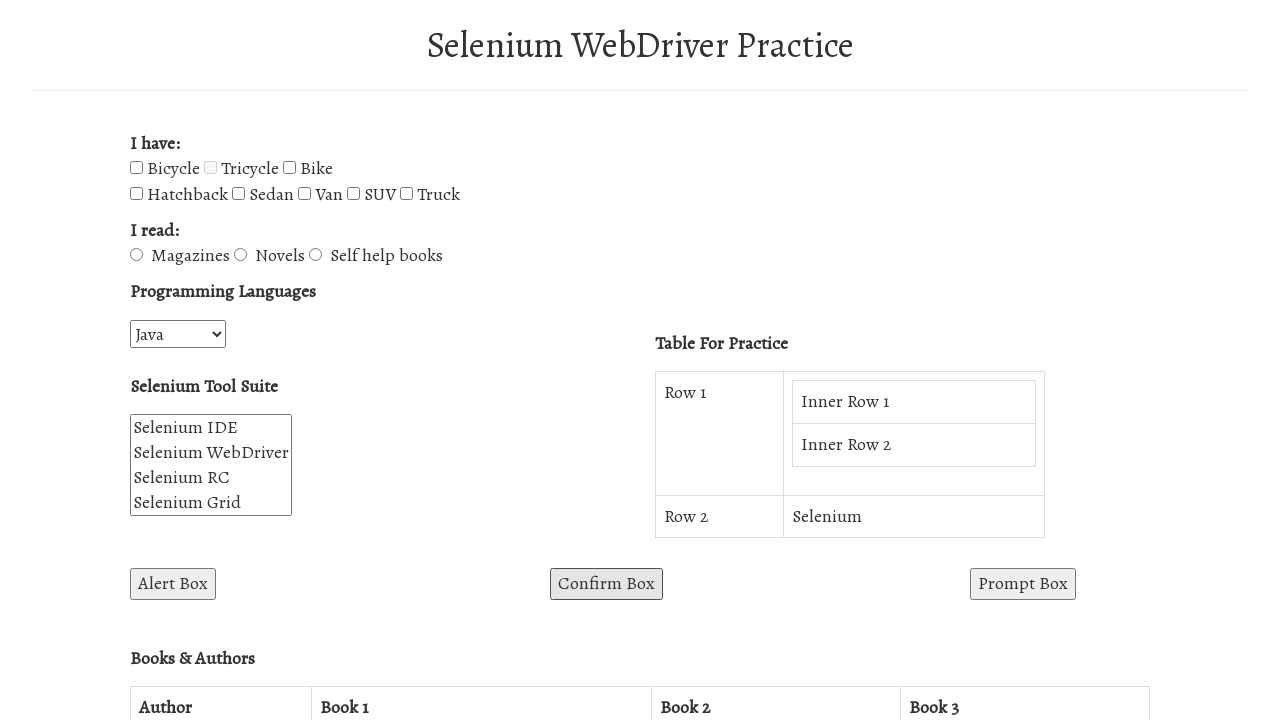

Set up dialog handler to dismiss confirm dialog
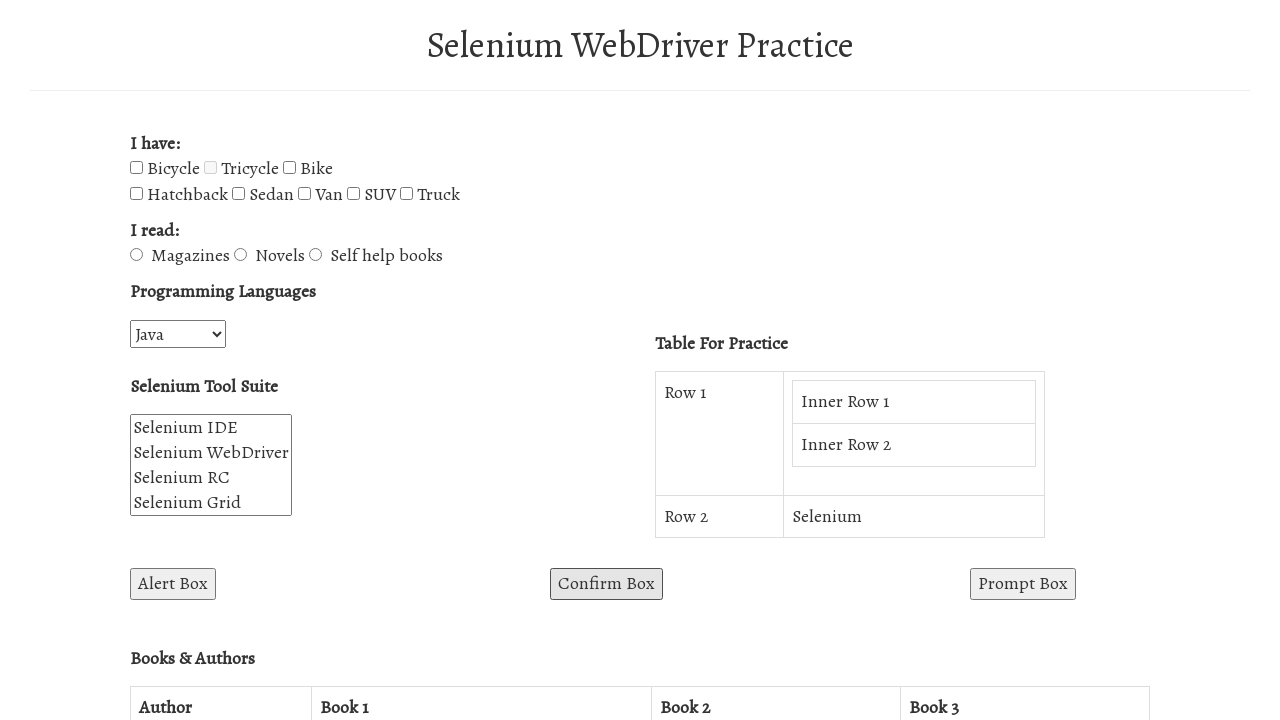

Waited 500ms for confirm dialog to be handled
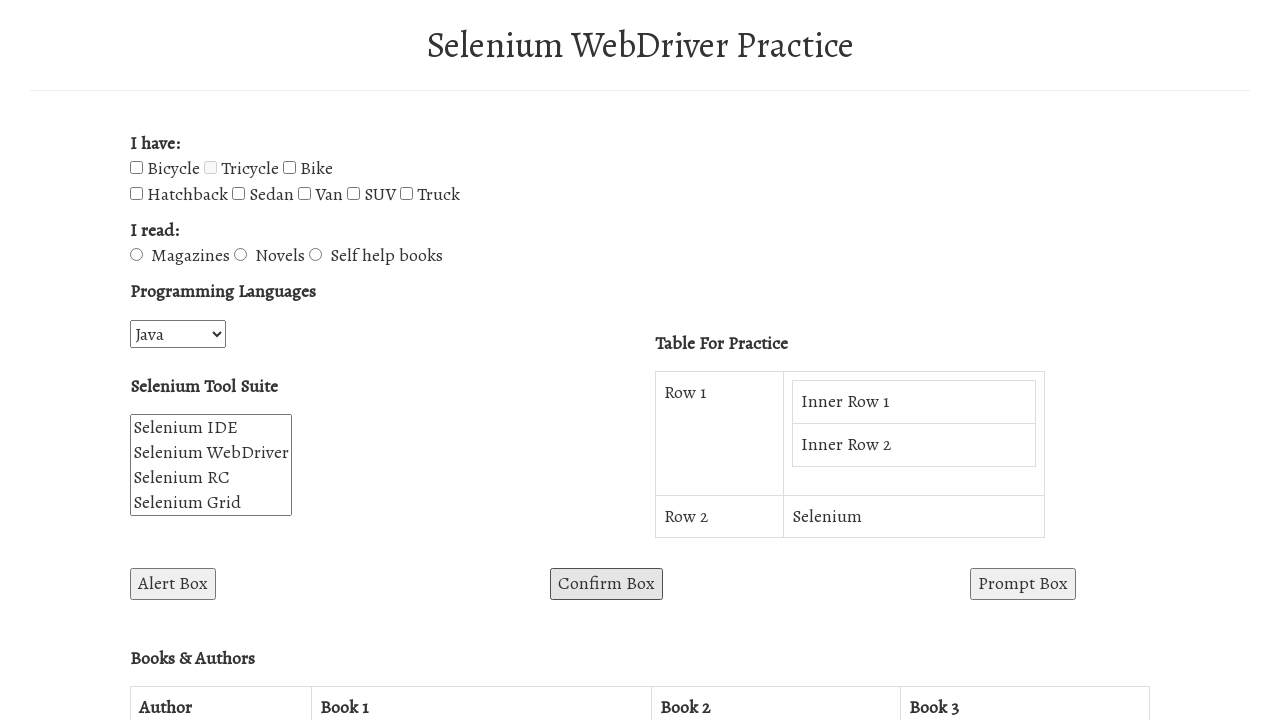

Clicked prompt box button at (1023, 584) on button:has-text('Prompt Box')
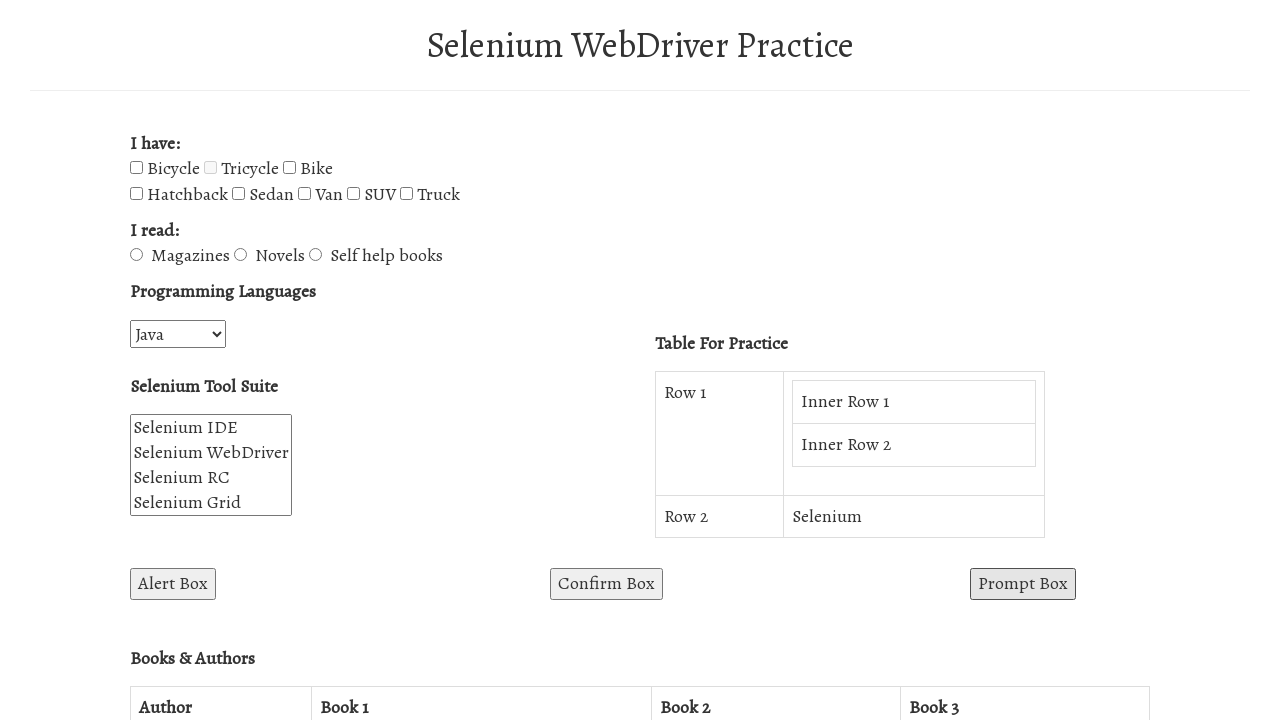

Set up dialog handler to dismiss prompt dialog
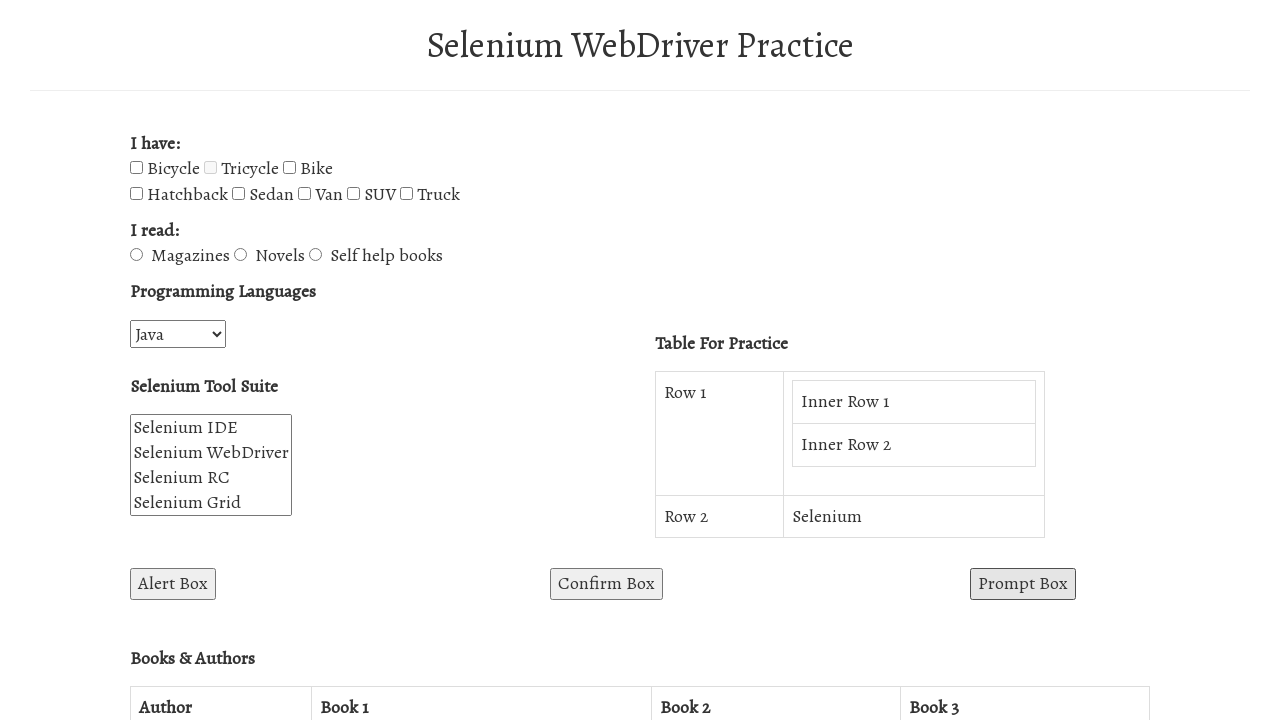

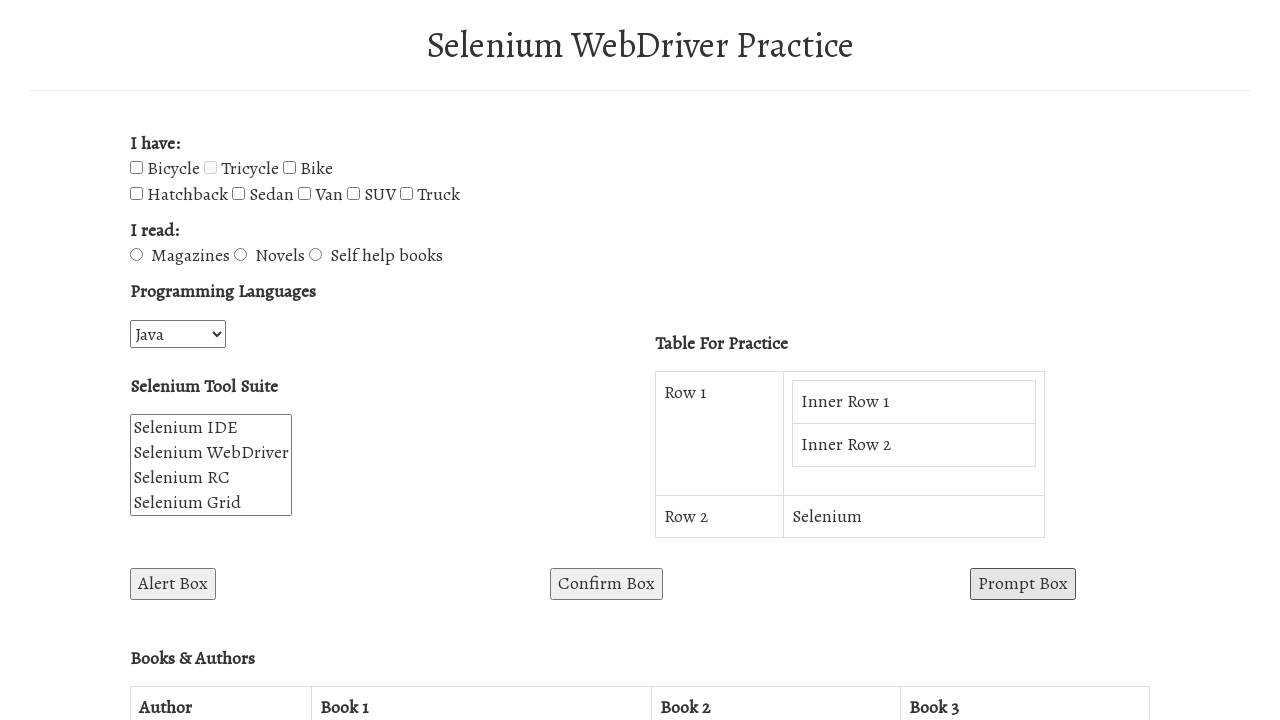